Tests the delete element functionality by adding elements and then removing one of them

Starting URL: https://the-internet.herokuapp.com/add_remove_elements/

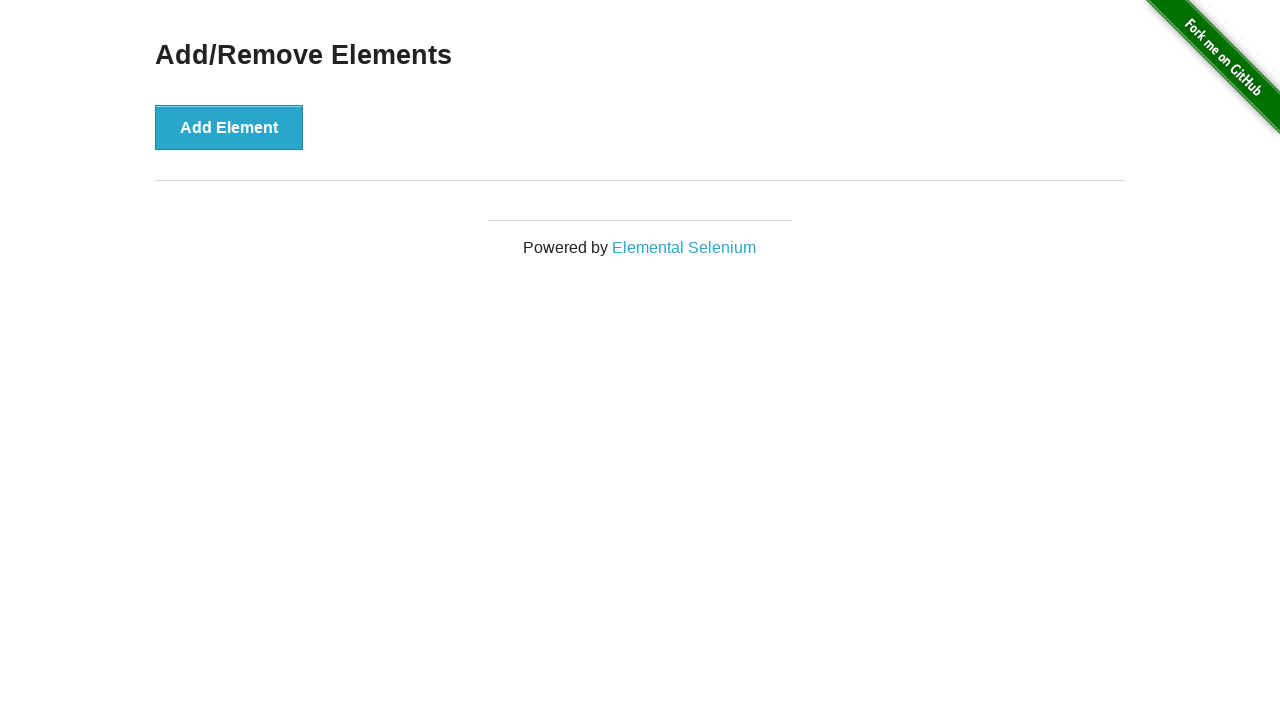

Clicked Add Element button (first time) at (229, 127) on button:has-text('Add Element')
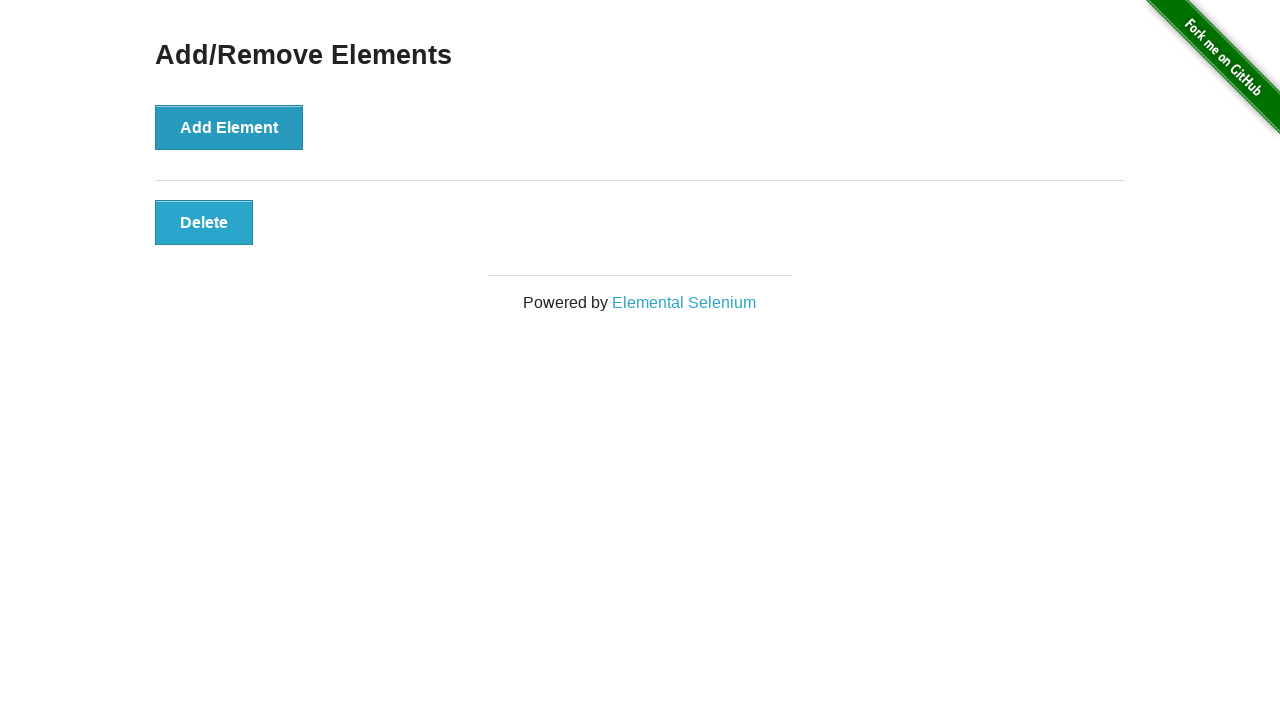

Clicked Add Element button (second time) at (229, 127) on button:has-text('Add Element')
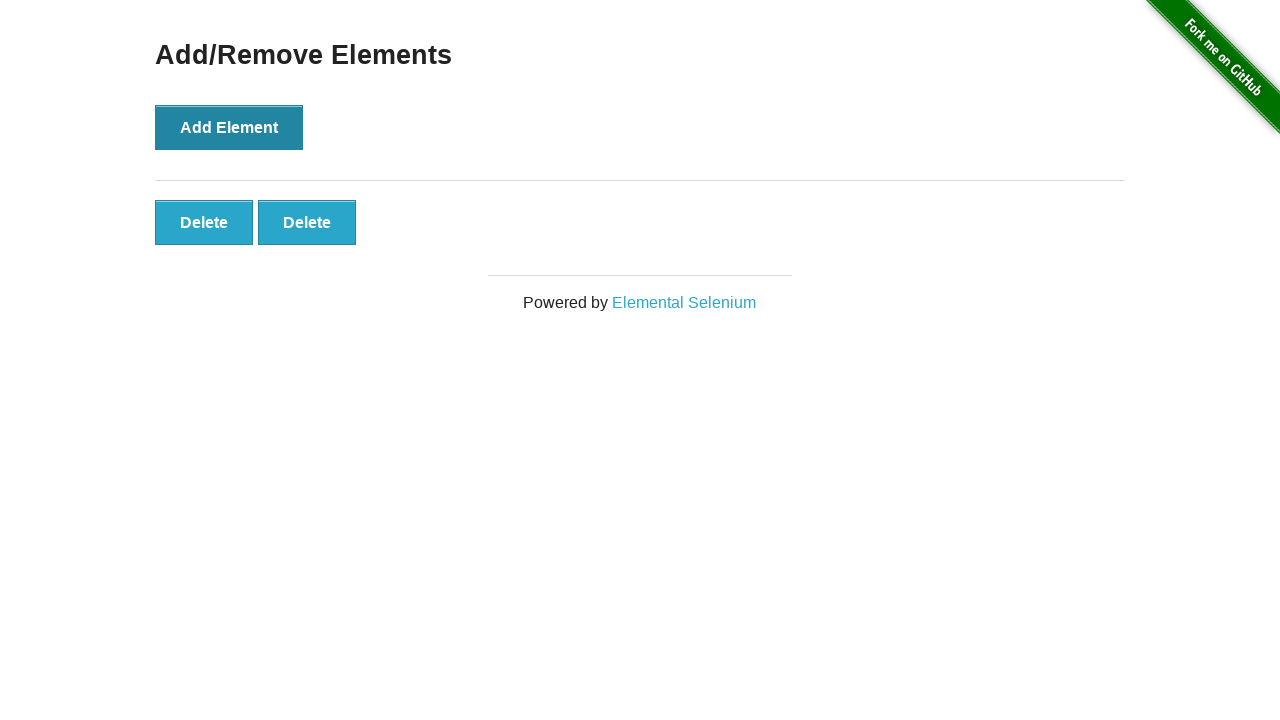

Clicked the second delete button to remove an element at (307, 222) on #elements button >> nth=1
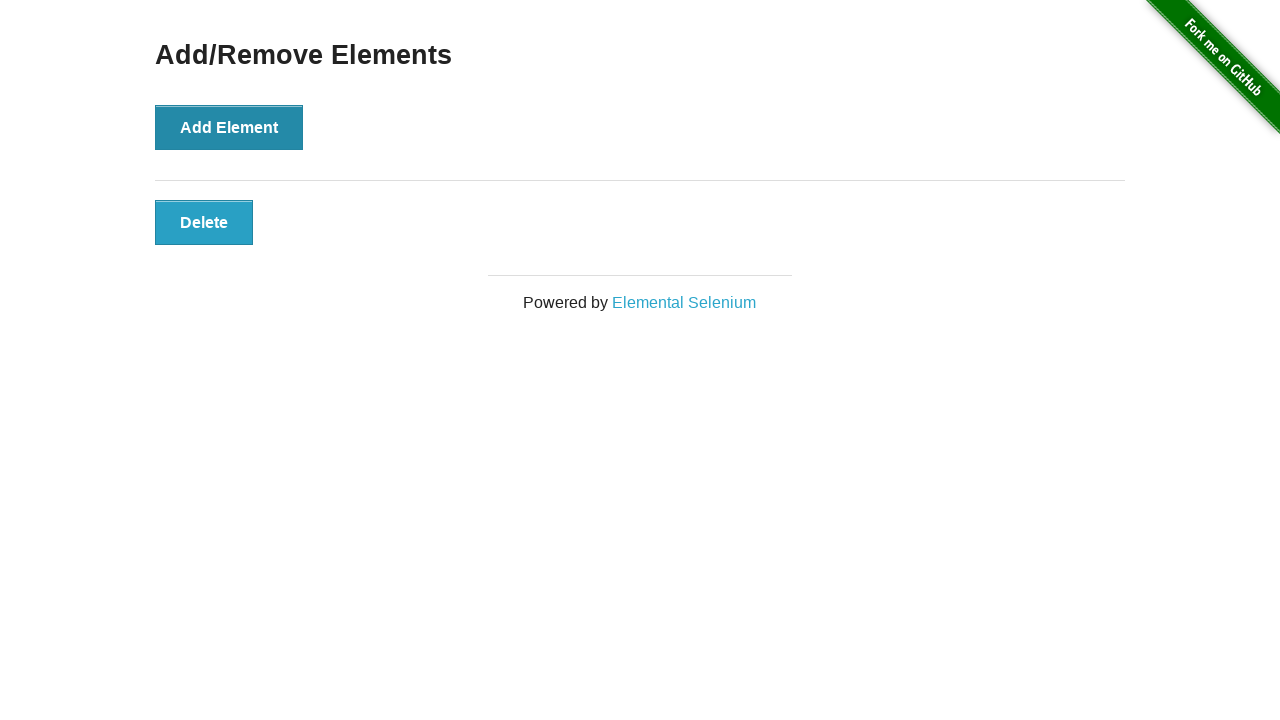

Verified that only 1 delete button remains after deletion
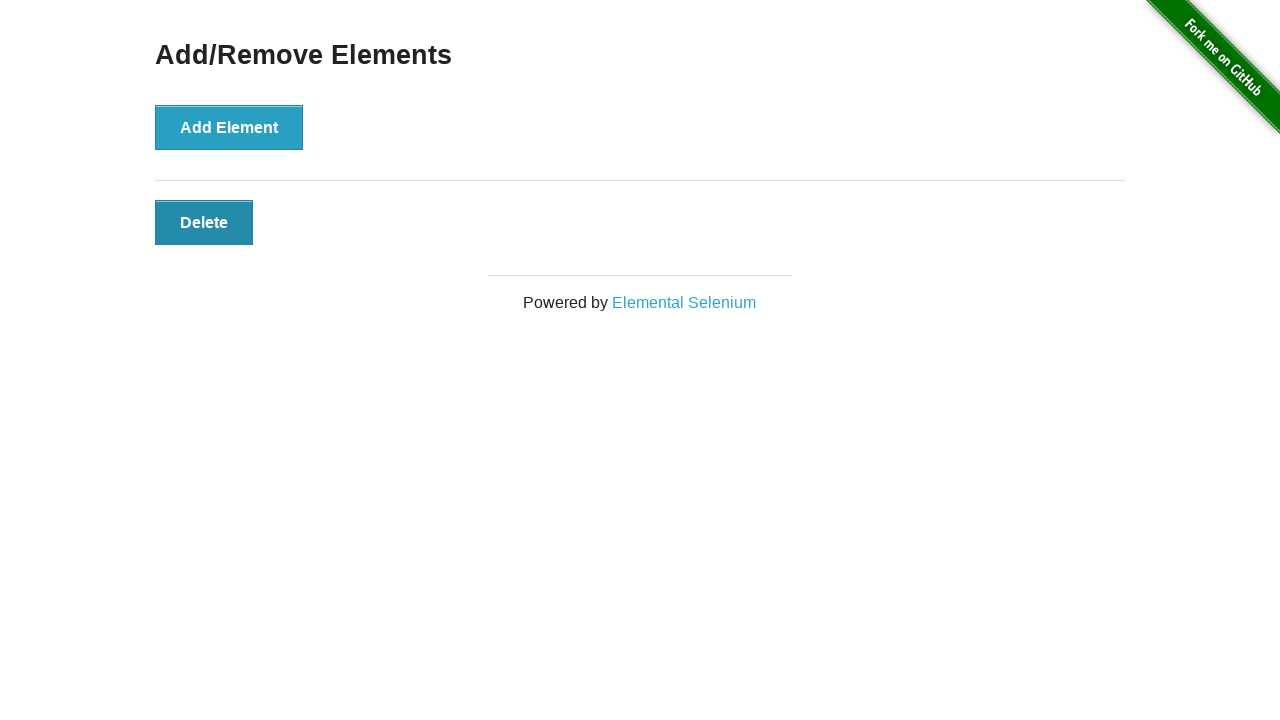

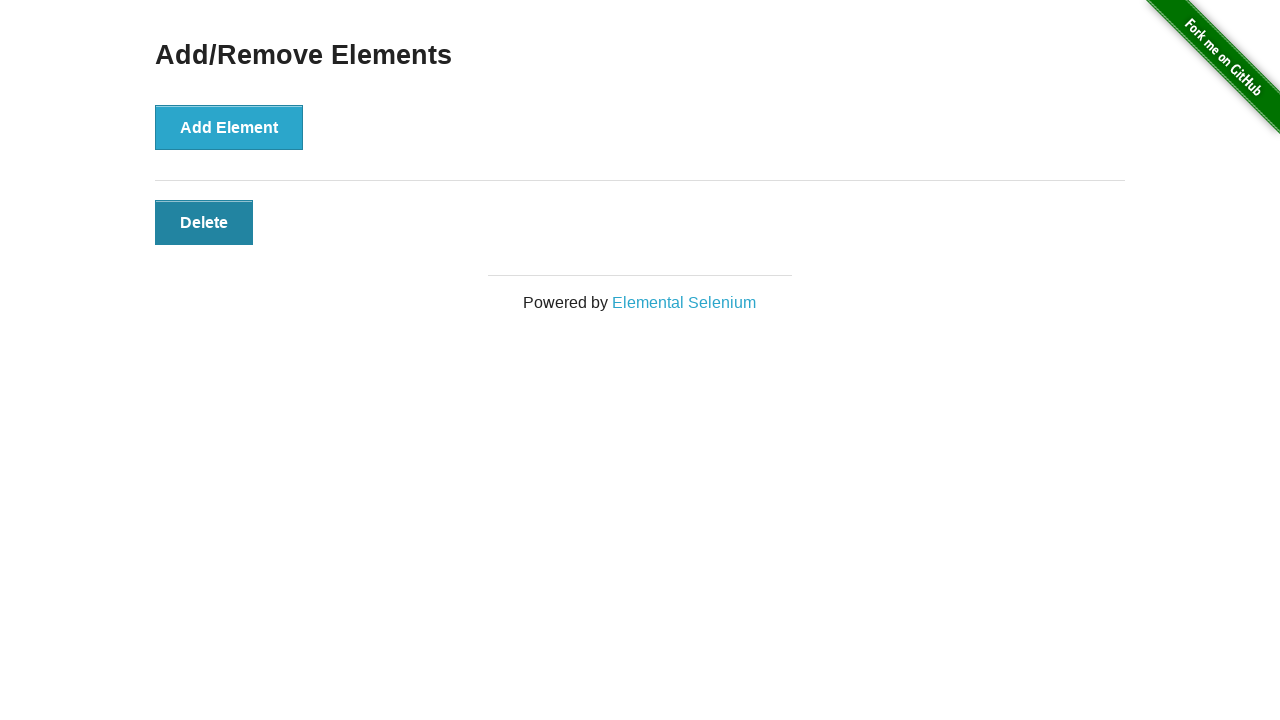